Tests AJAX functionality by clicking a button and waiting for asynchronous content to load on the page

Starting URL: http://uitestingplayground.com/ajax

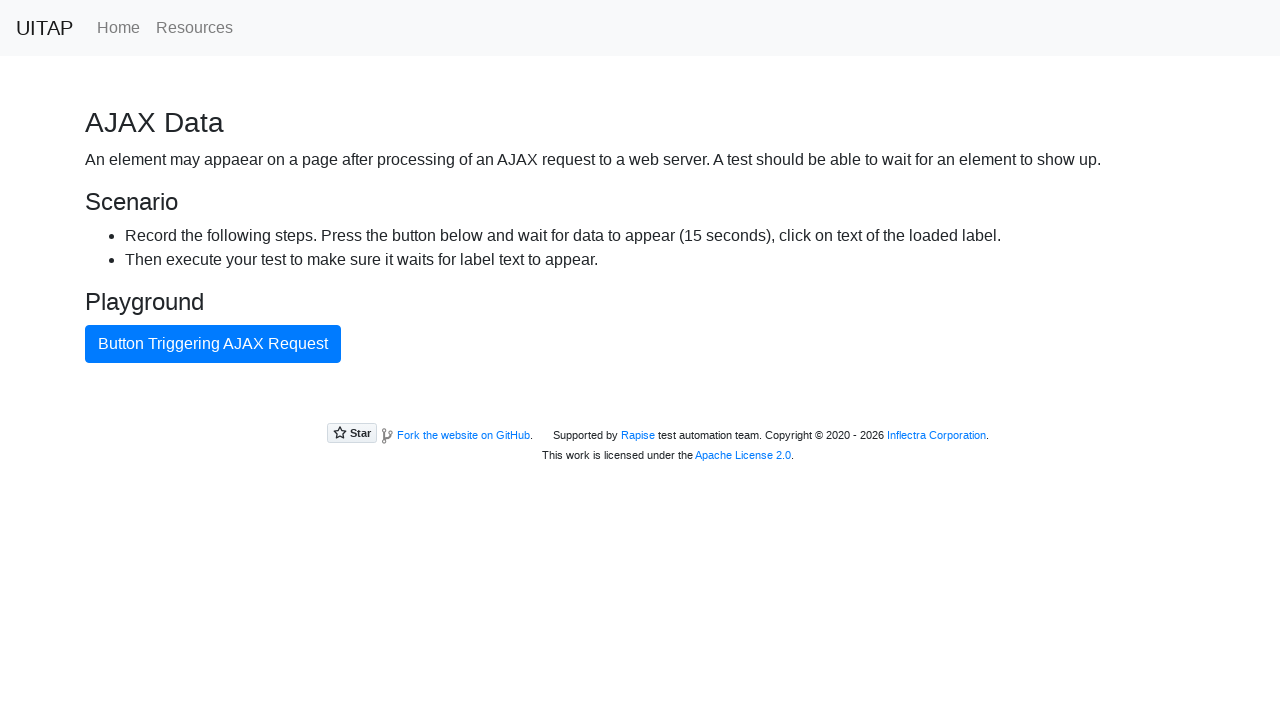

Clicked AJAX button to trigger asynchronous data loading at (213, 344) on #ajaxButton
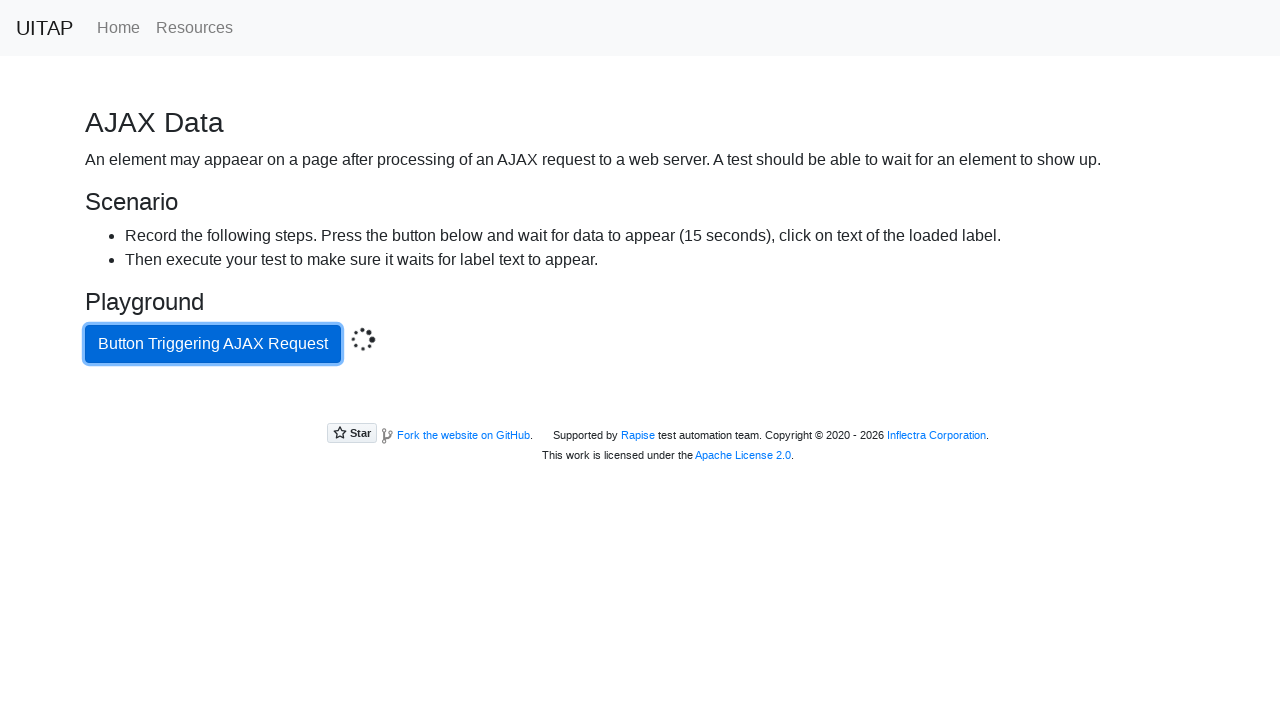

AJAX content loaded successfully - confirmation message displayed
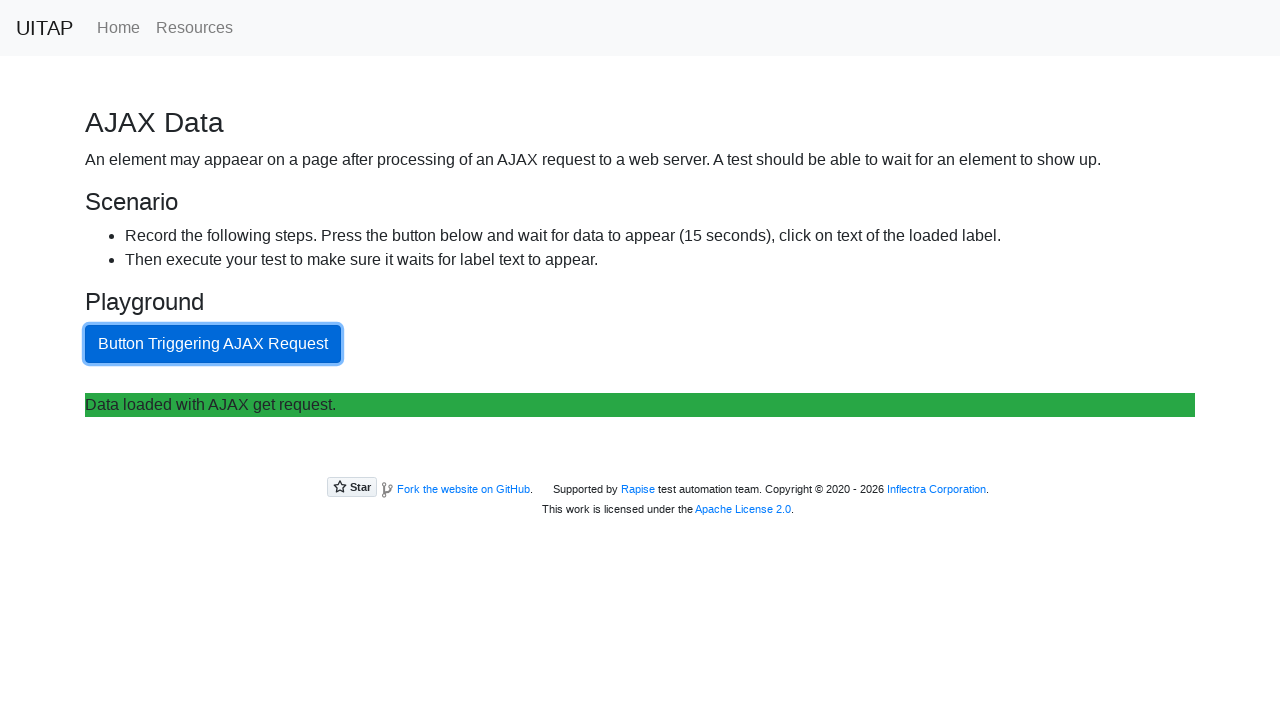

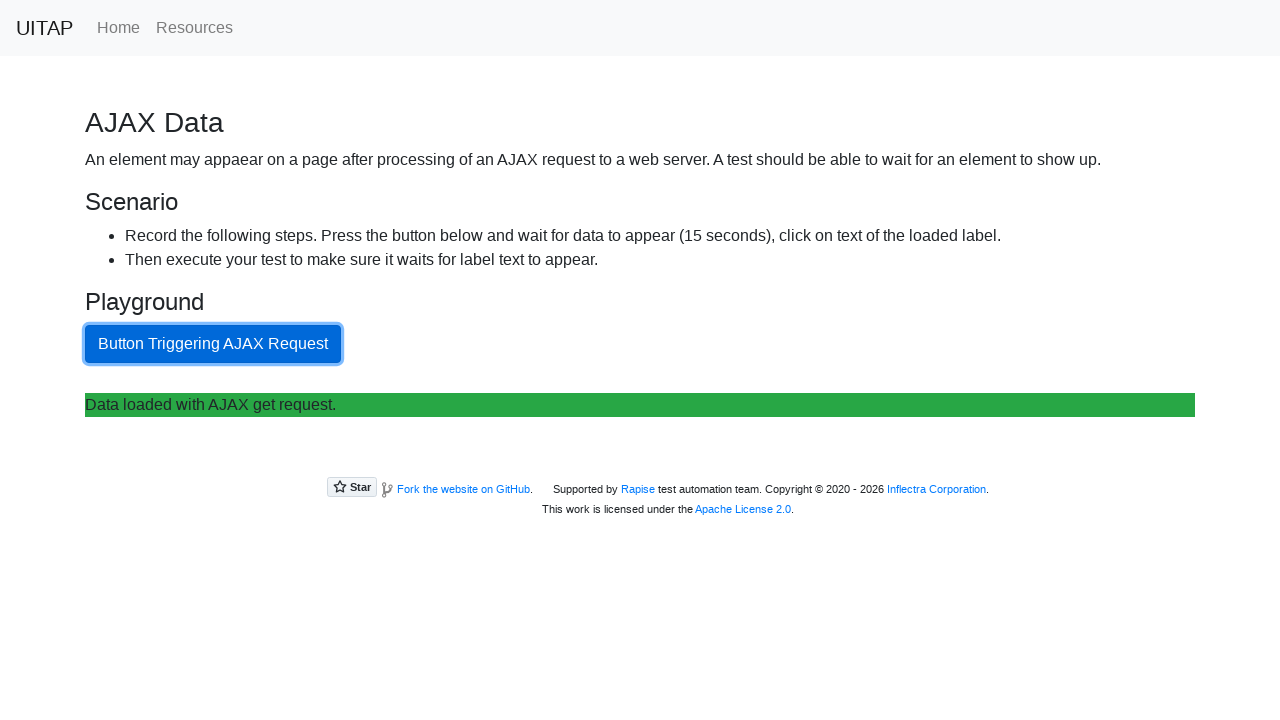